Tests clicking the third radio button on a form using XPath selector

Starting URL: https://formy-project.herokuapp.com/radiobutton

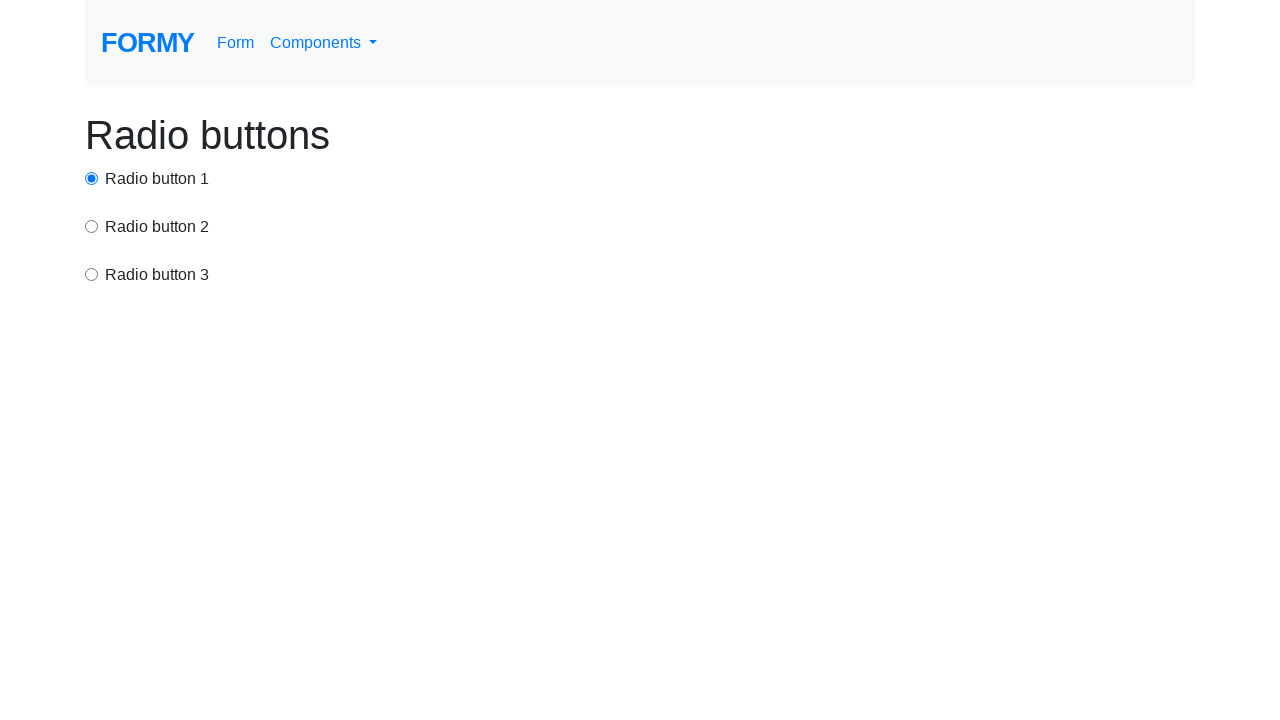

Clicked the third radio button on the form at (92, 274) on xpath=html/body/div/div[3]/input
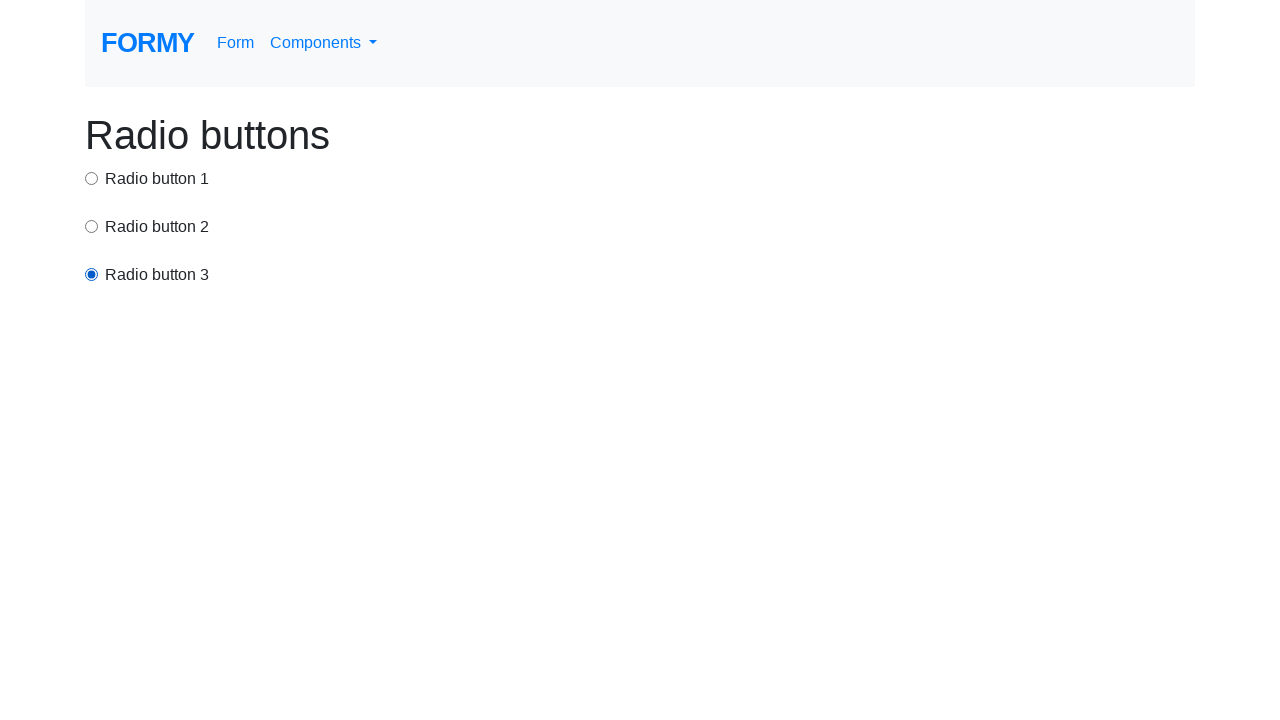

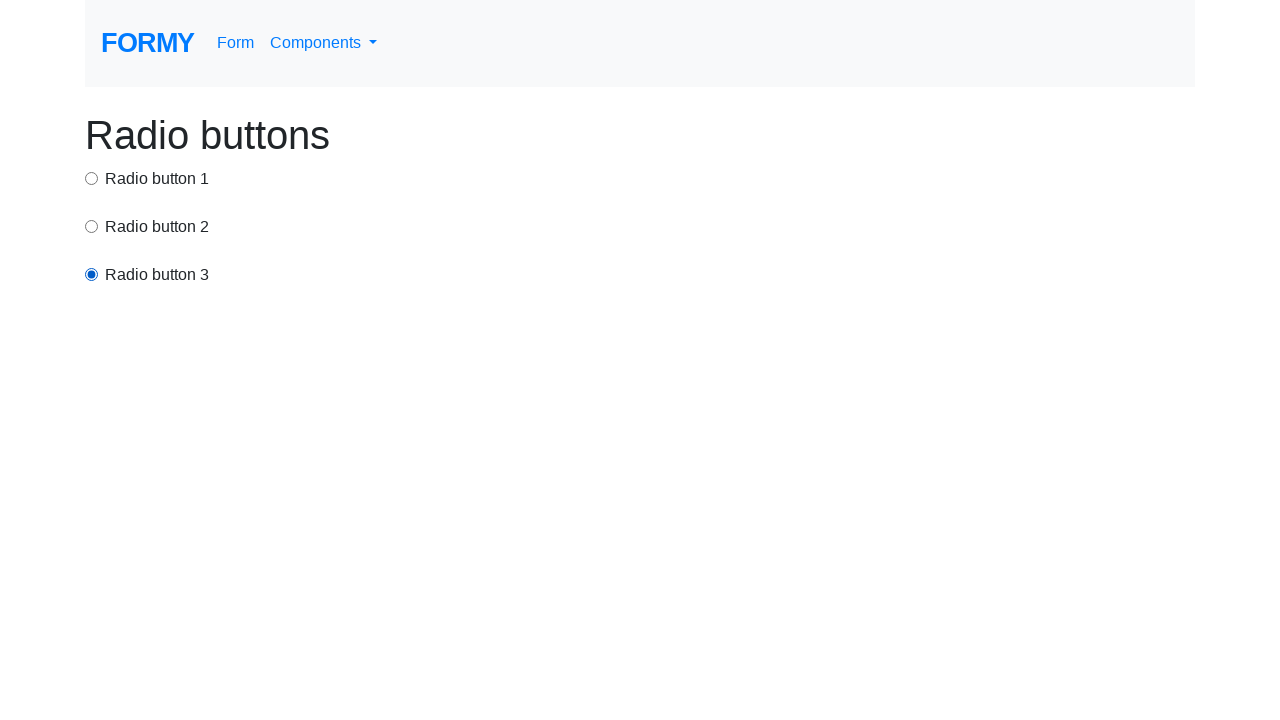